Tests clearing the complete state of all items by checking and then unchecking toggle-all

Starting URL: https://demo.playwright.dev/todomvc

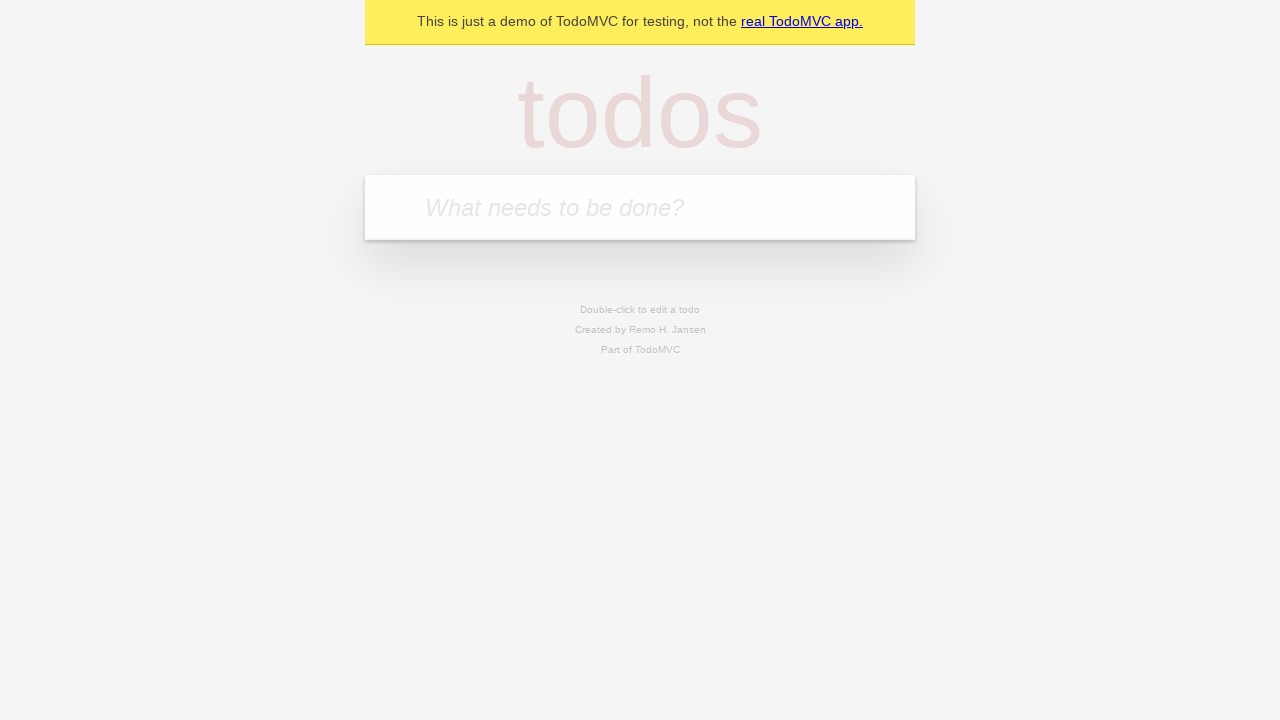

Filled new-todo field with 'buy some cheese' on .new-todo
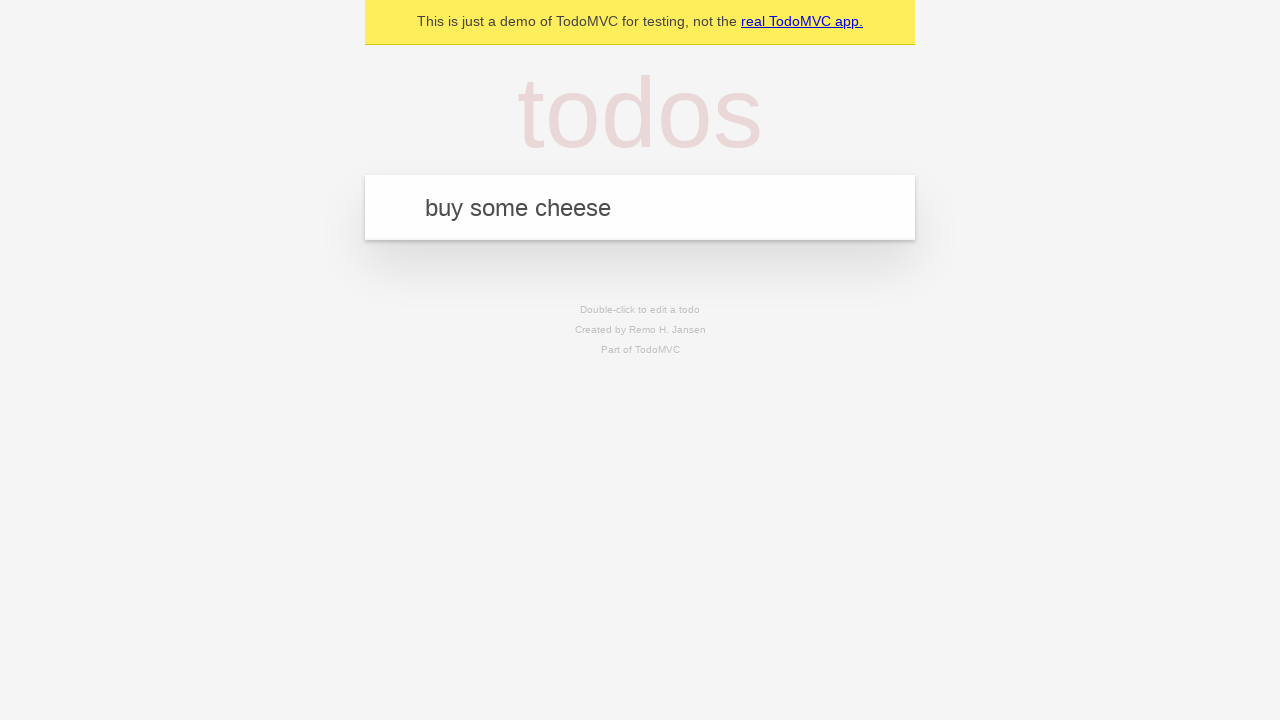

Pressed Enter to add first todo item on .new-todo
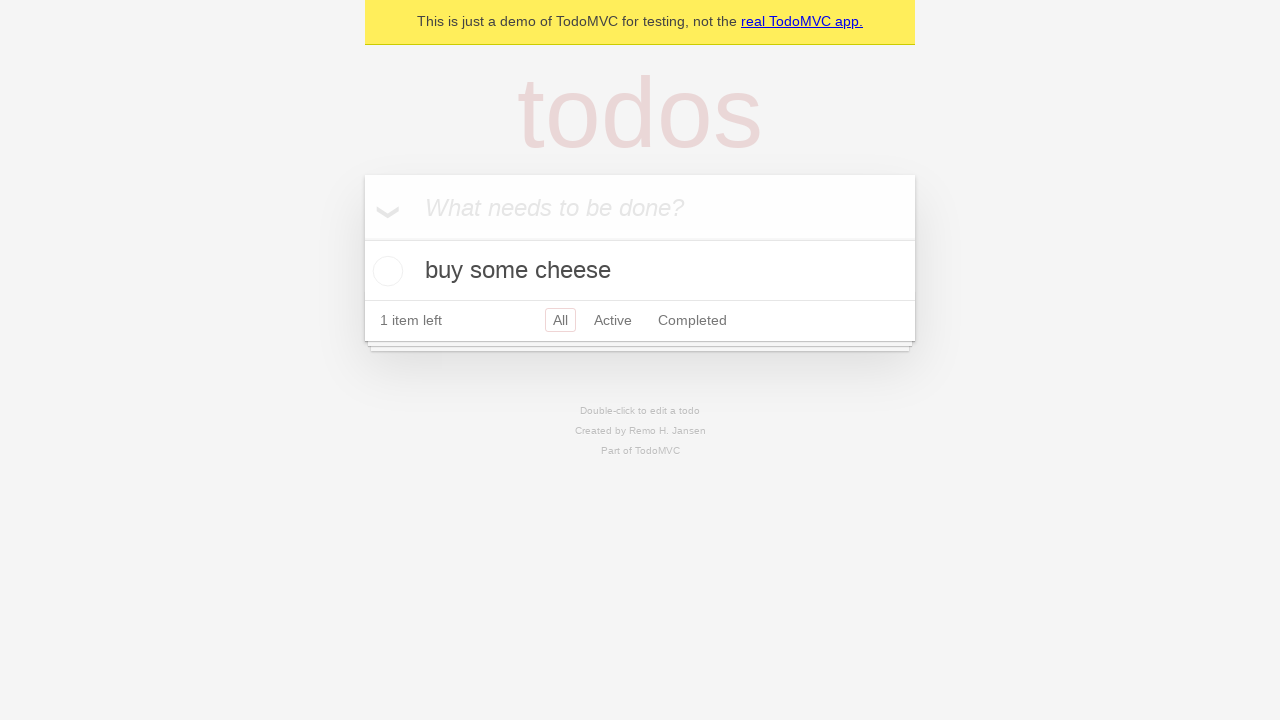

Filled new-todo field with 'feed the cat' on .new-todo
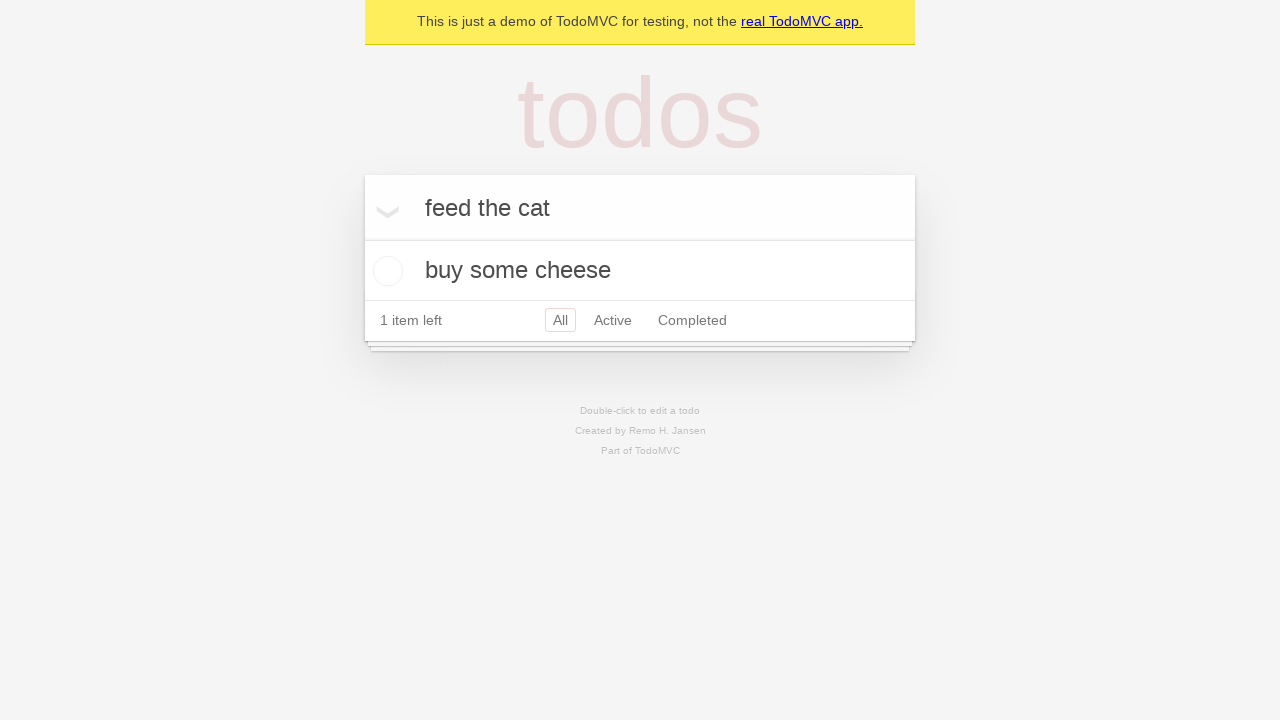

Pressed Enter to add second todo item on .new-todo
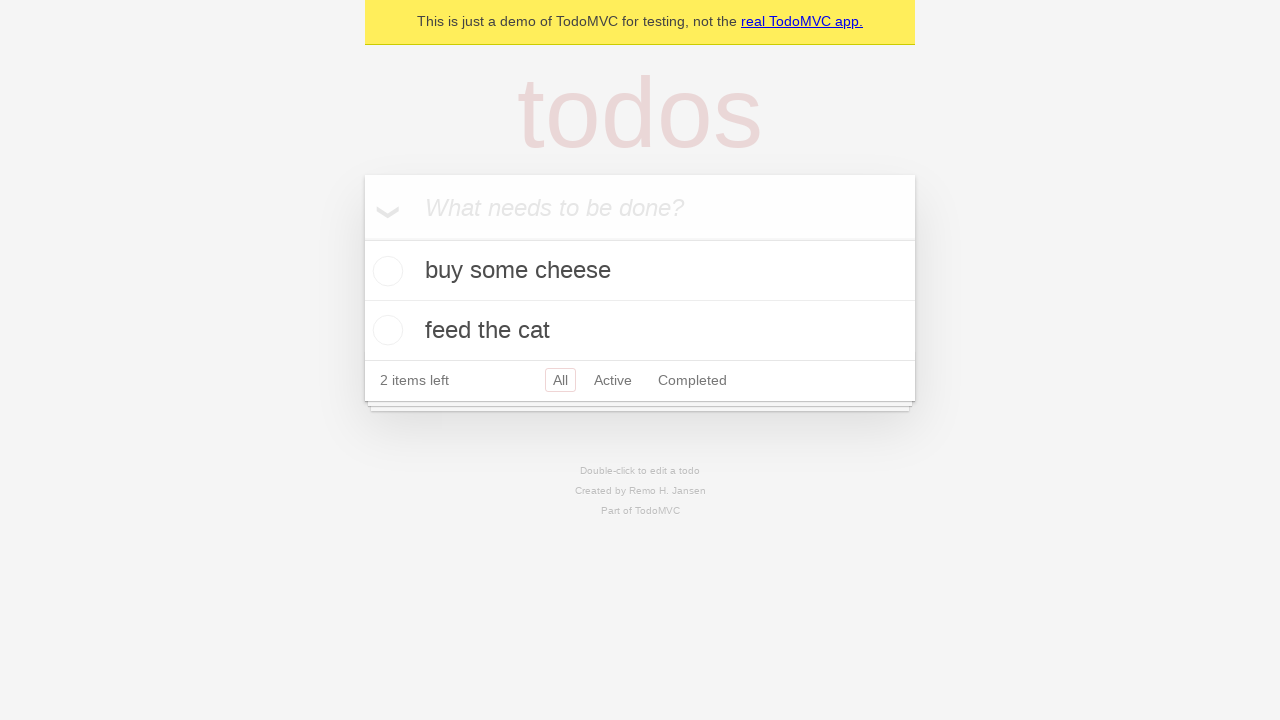

Filled new-todo field with 'book a doctors appointment' on .new-todo
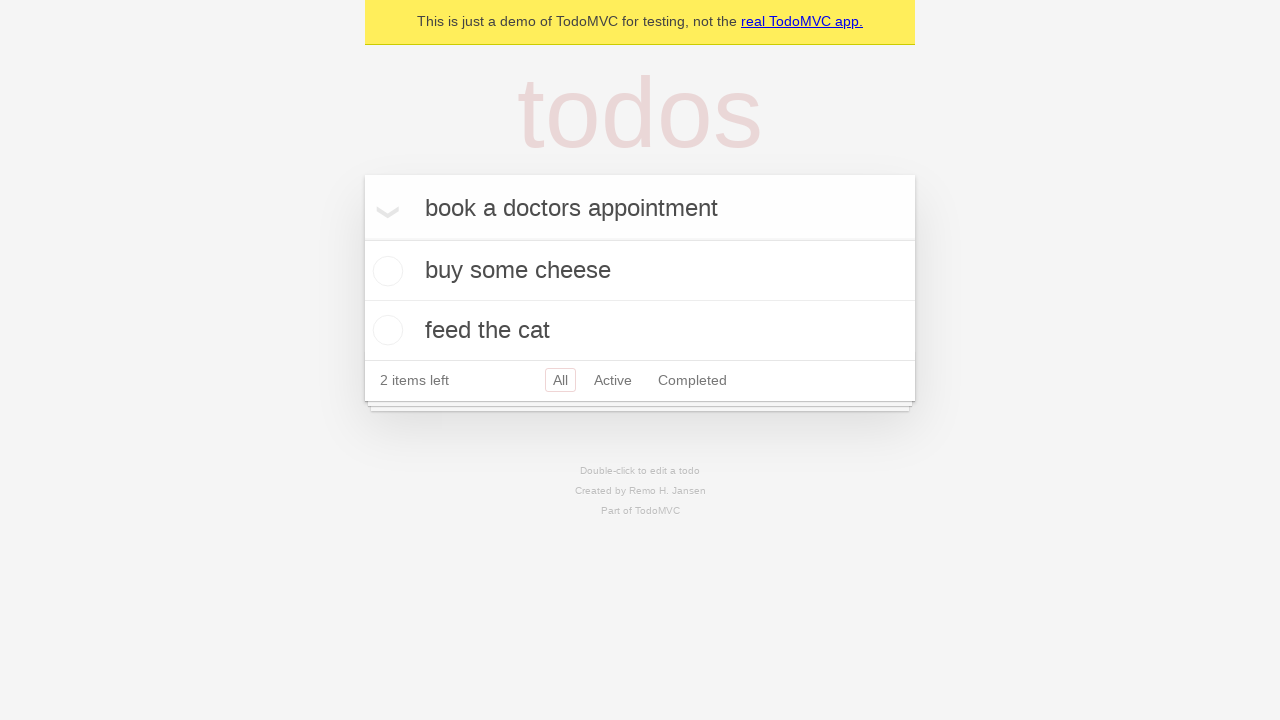

Pressed Enter to add third todo item on .new-todo
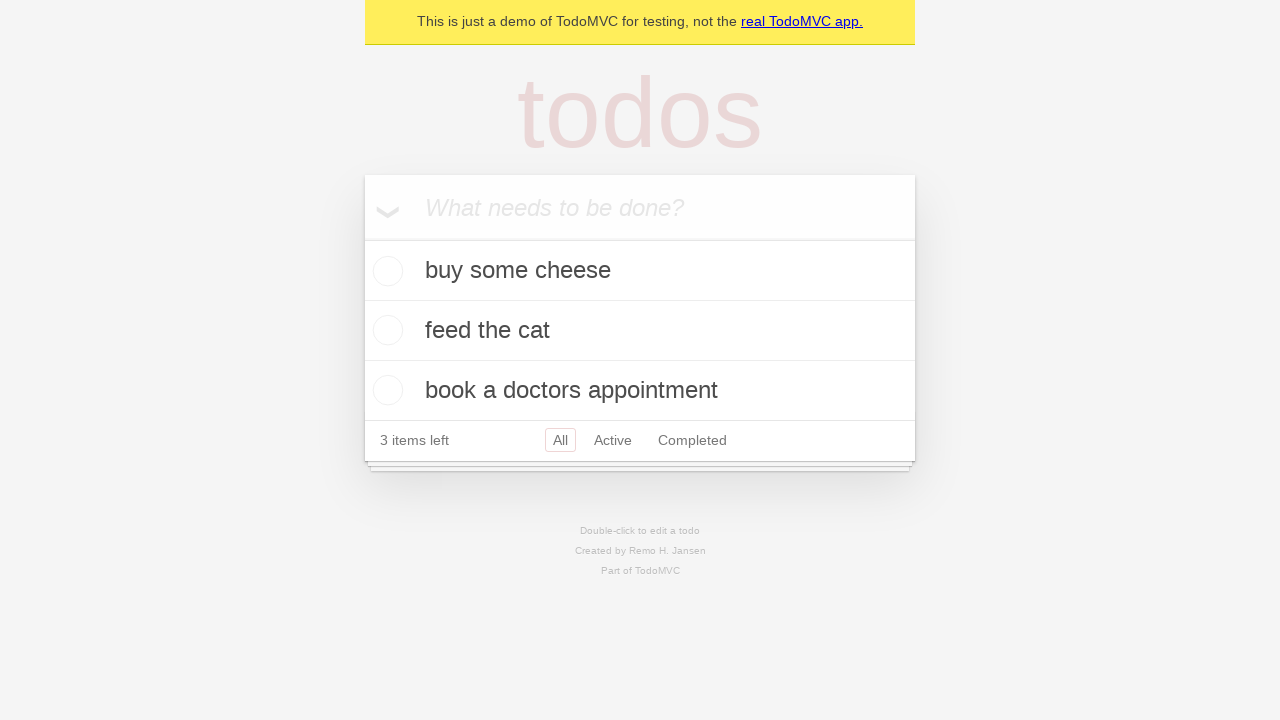

Waited for all three todo items to load
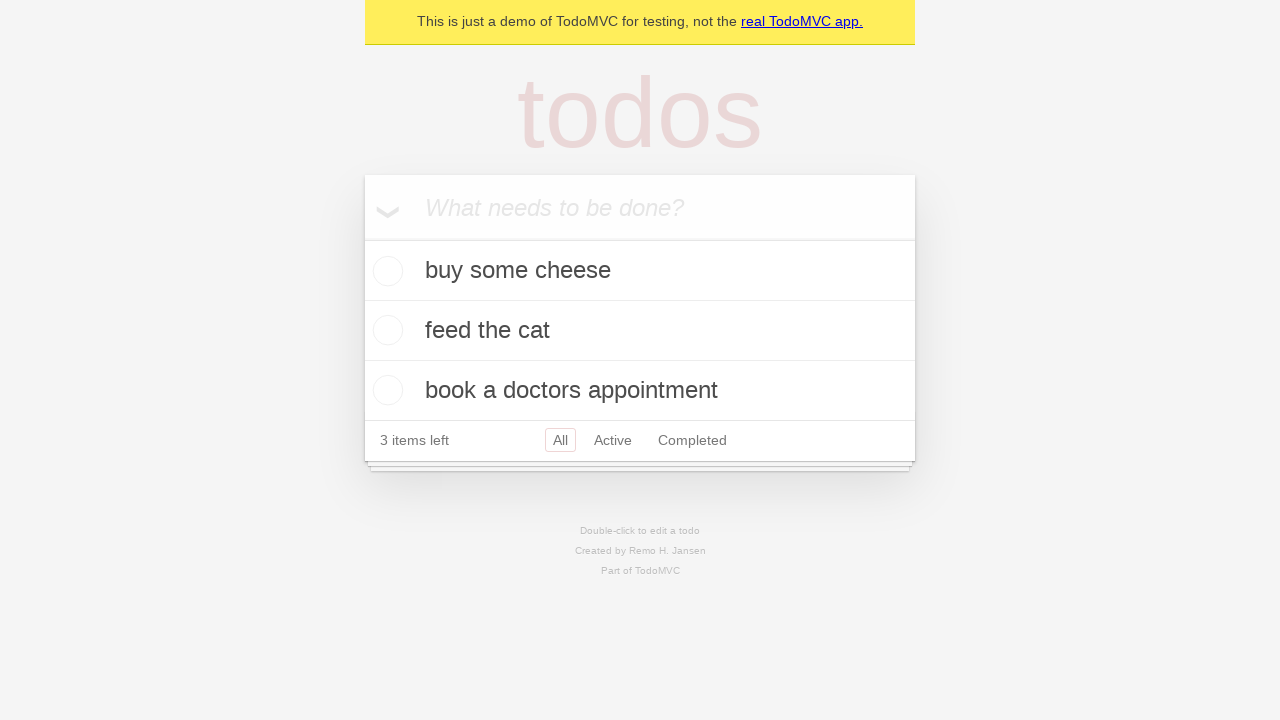

Clicked toggle-all to mark all items as complete at (362, 238) on .toggle-all
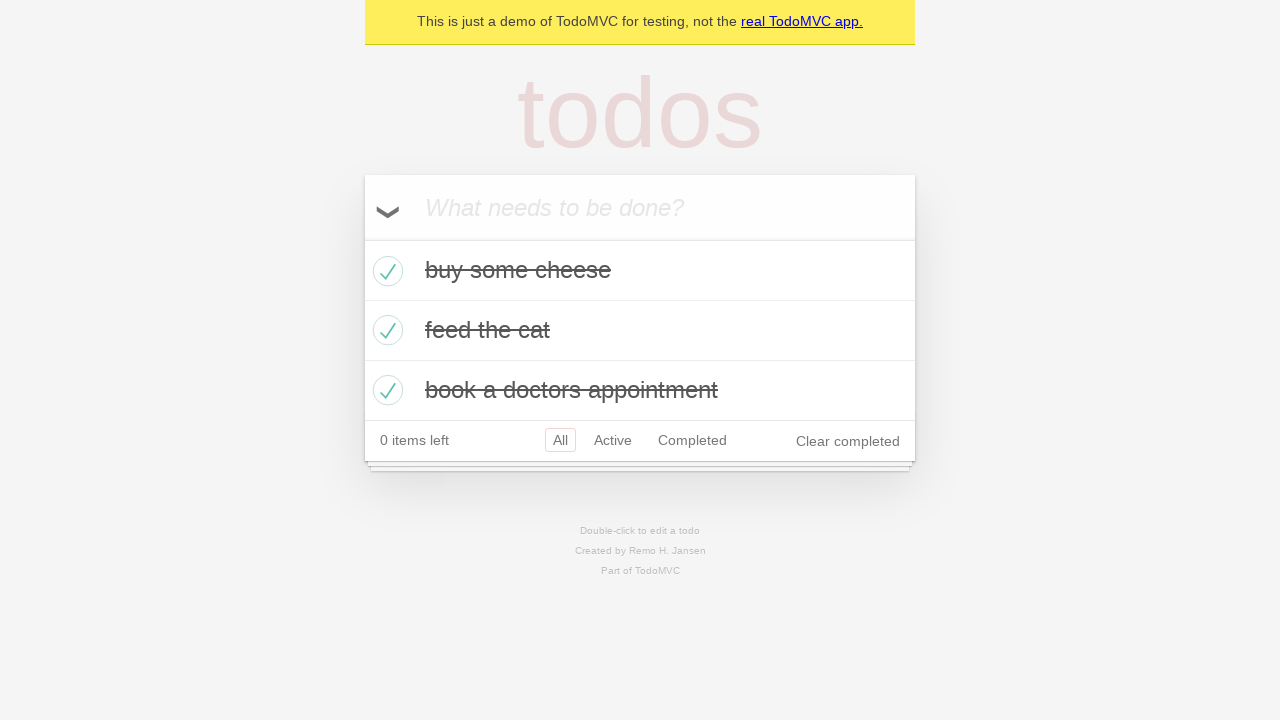

Clicked toggle-all to uncheck all items and clear complete state at (362, 238) on .toggle-all
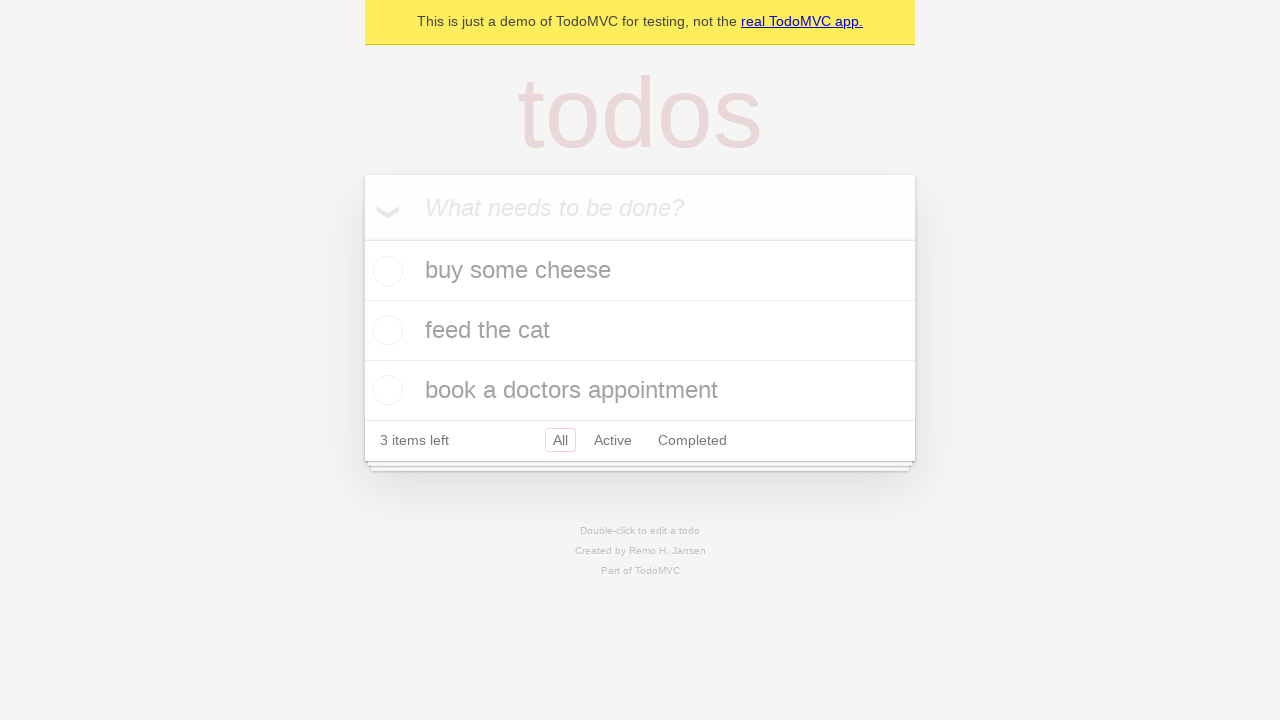

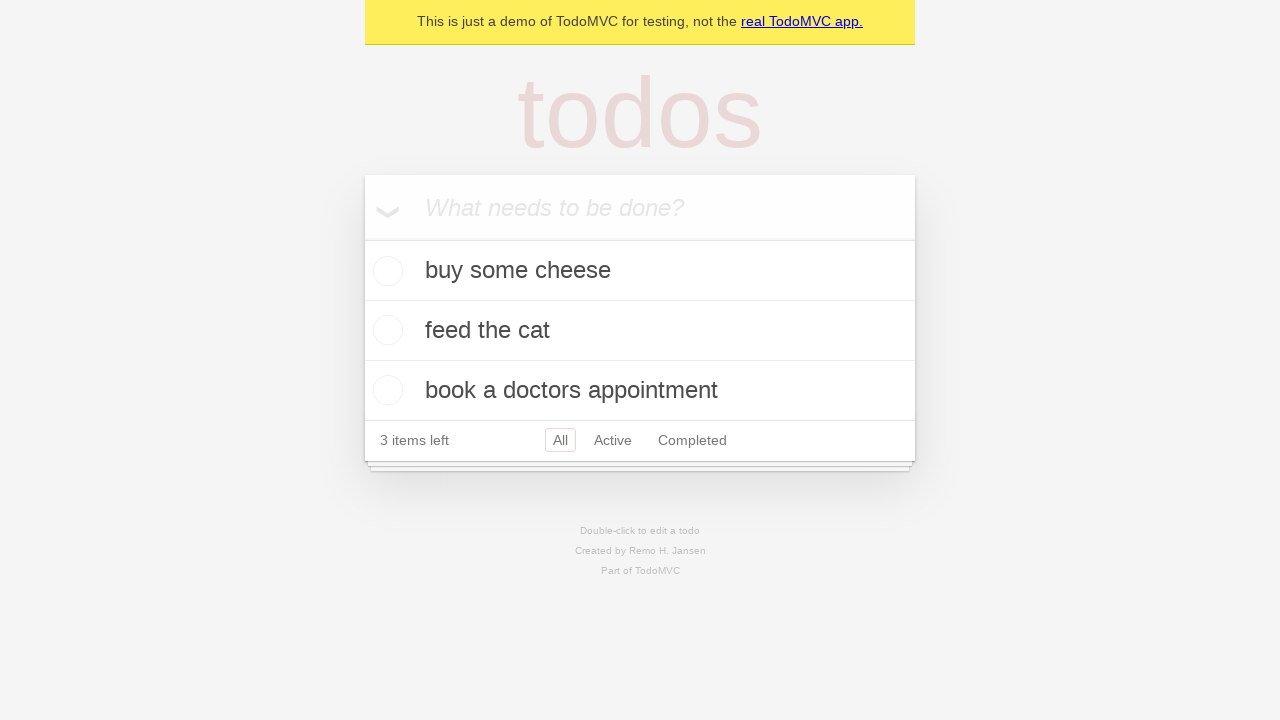